Tests triangle identifier with sides 2, 1, 1 which should return "Not a Triangle" error since these sides cannot form a valid triangle.

Starting URL: https://testpages.eviltester.com/styled/apps/triangle/triangle001.html

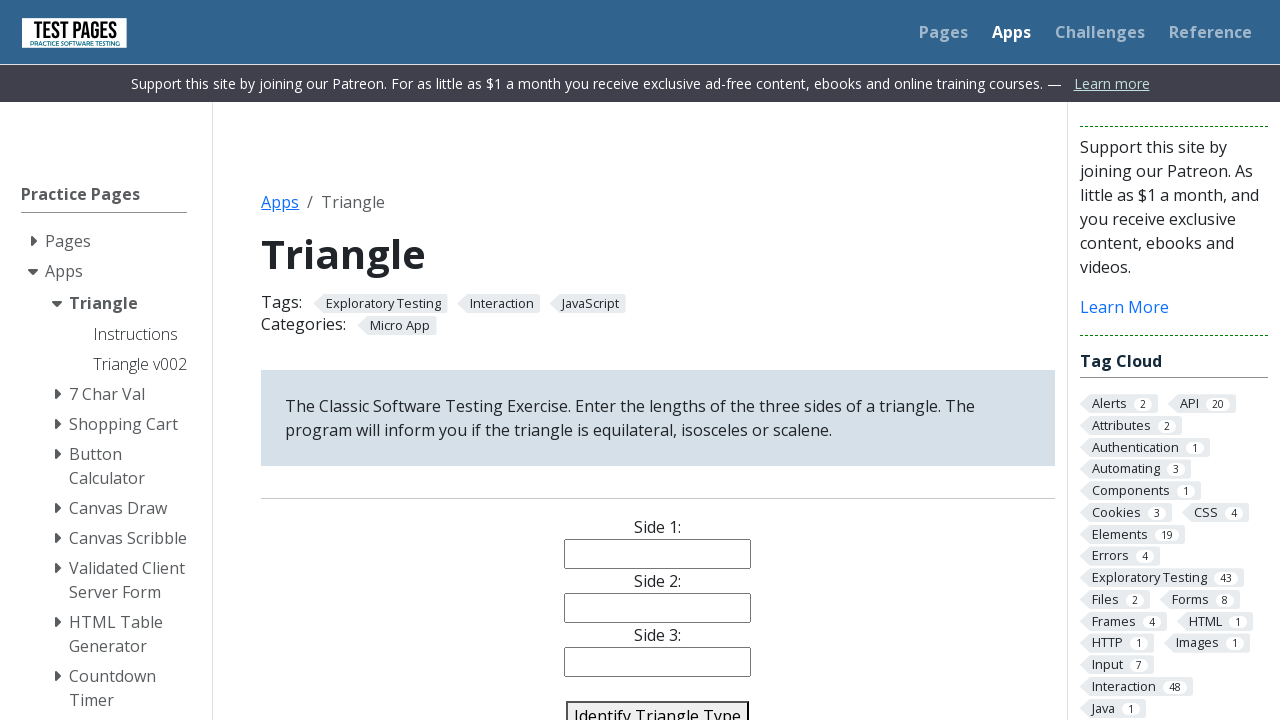

Filled side 1 input with value '2' on #side1
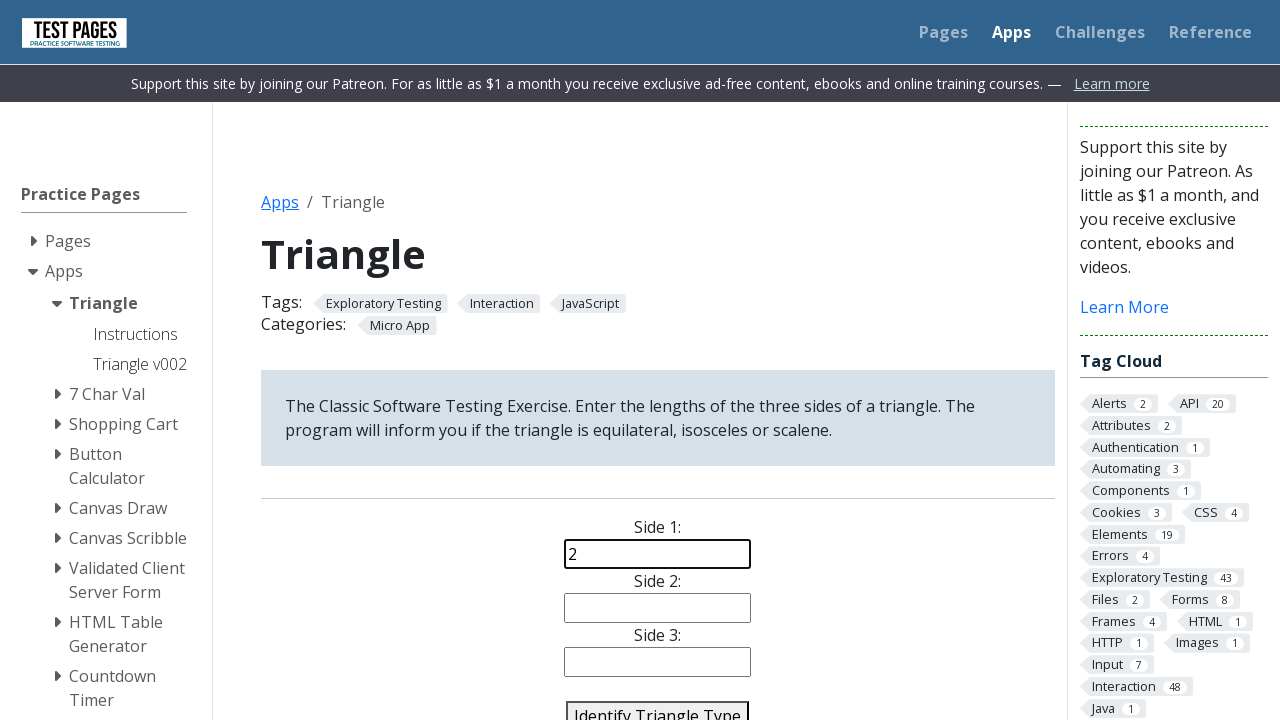

Filled side 2 input with value '1' on #side2
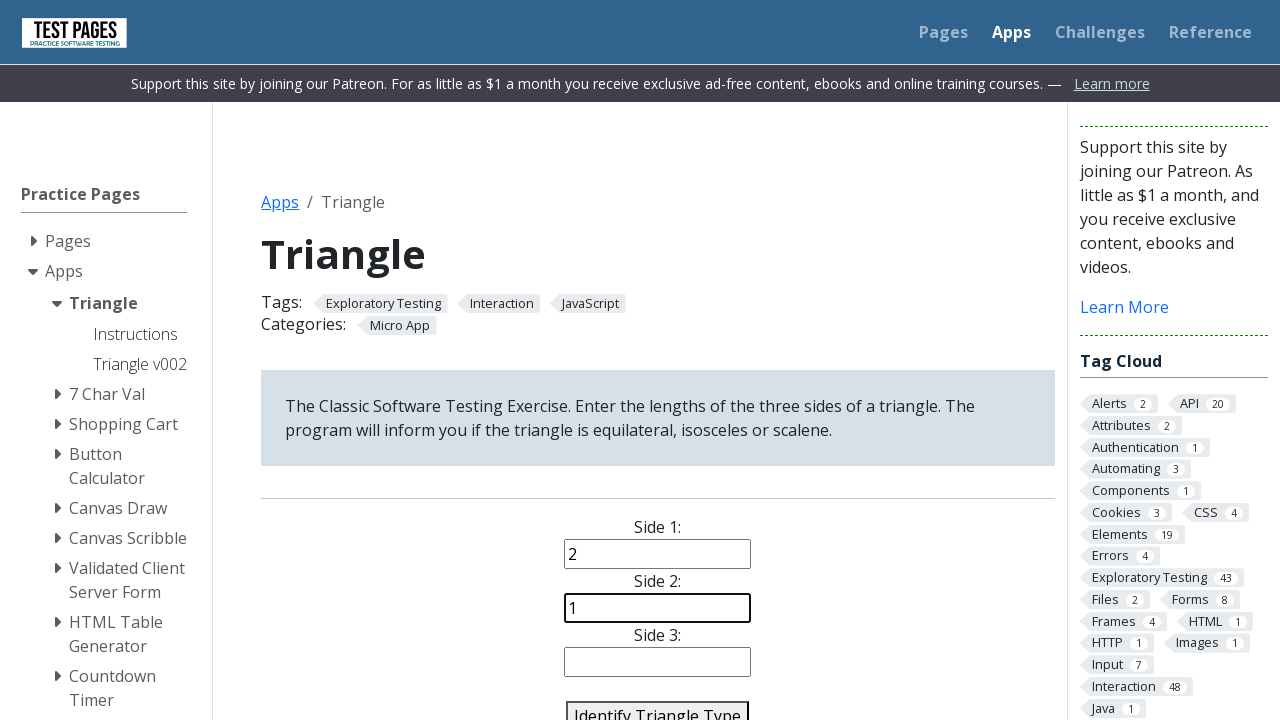

Filled side 3 input with value '1' on #side3
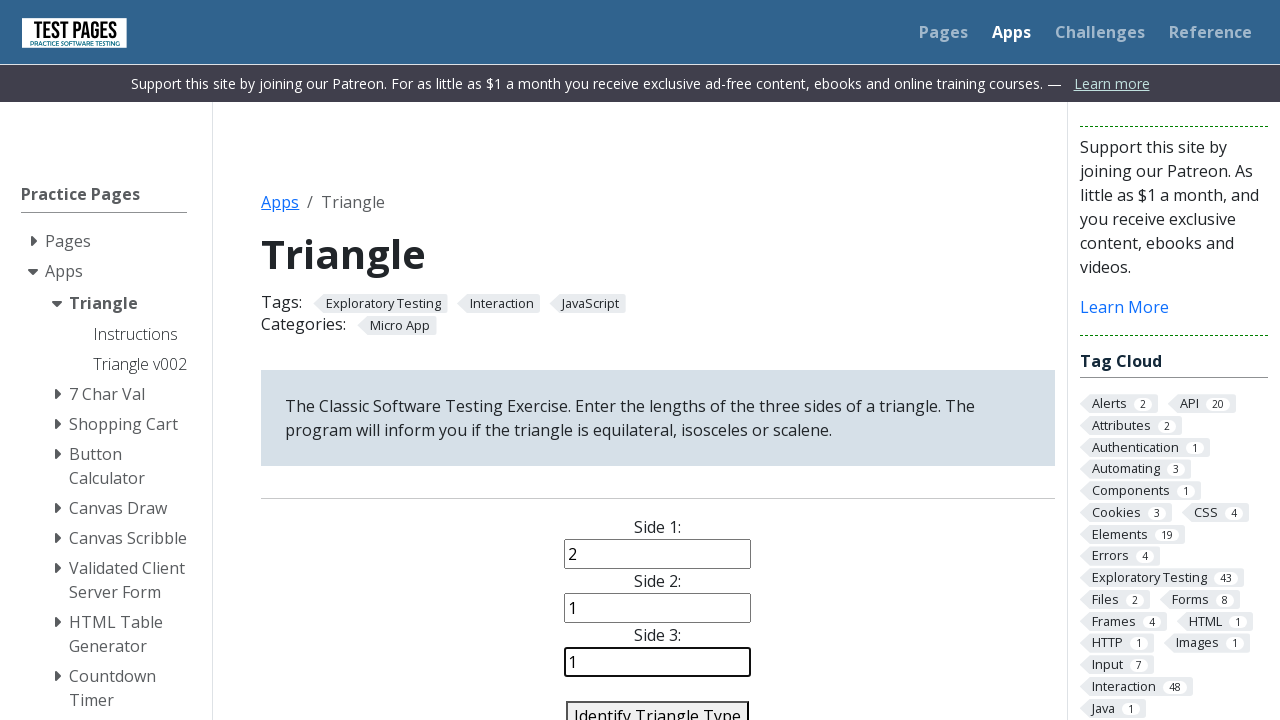

Clicked identify triangle button to analyze sides 2, 1, 1 at (658, 705) on #identify-triangle-action
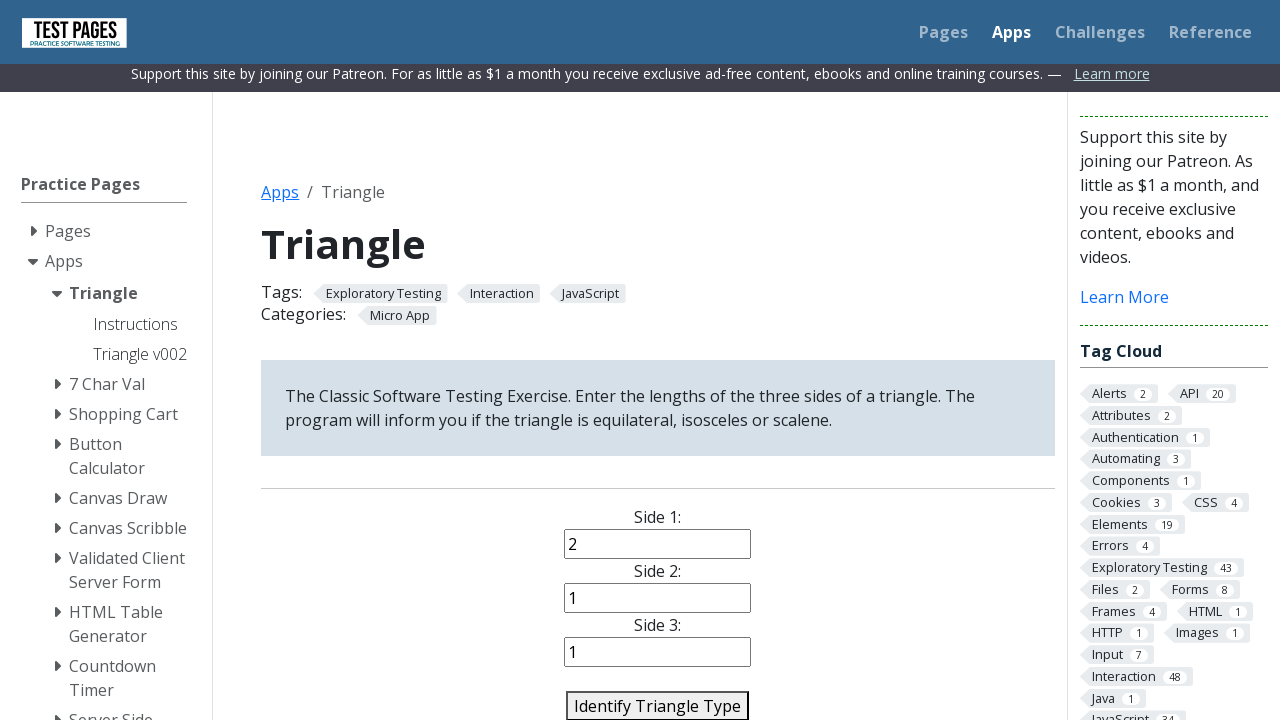

Triangle identification result appeared - should show 'Not a Triangle' error
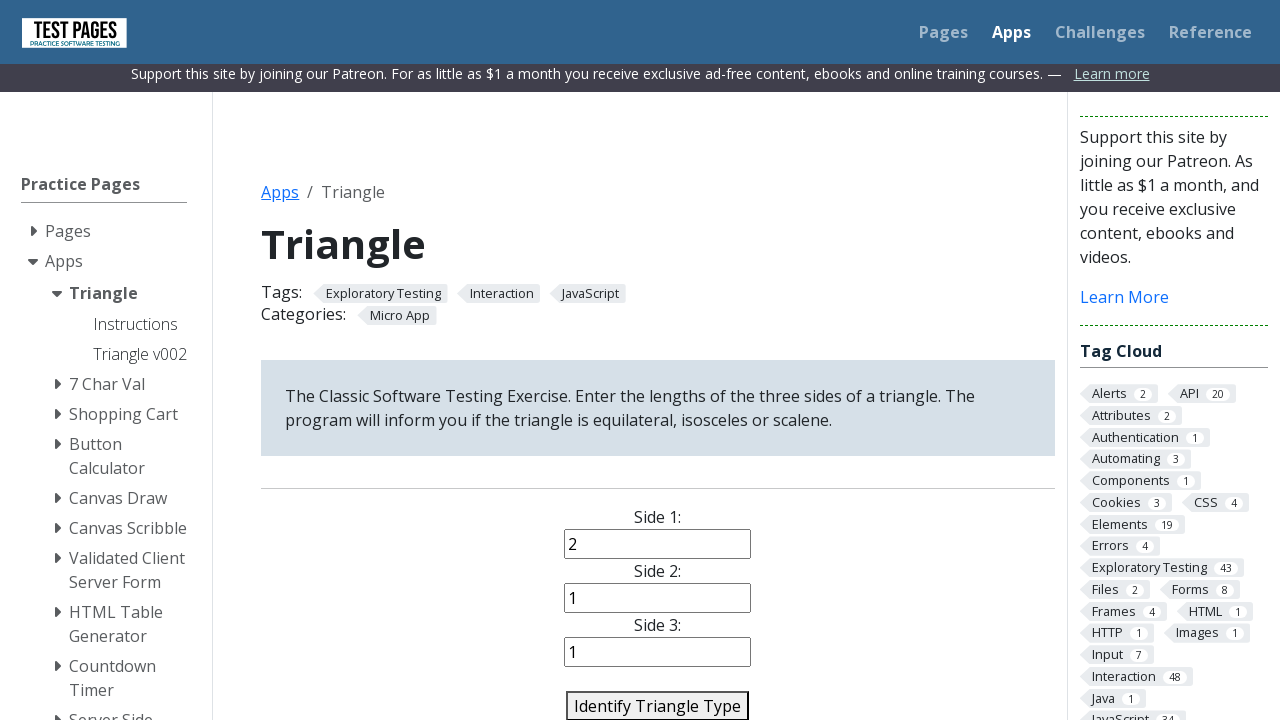

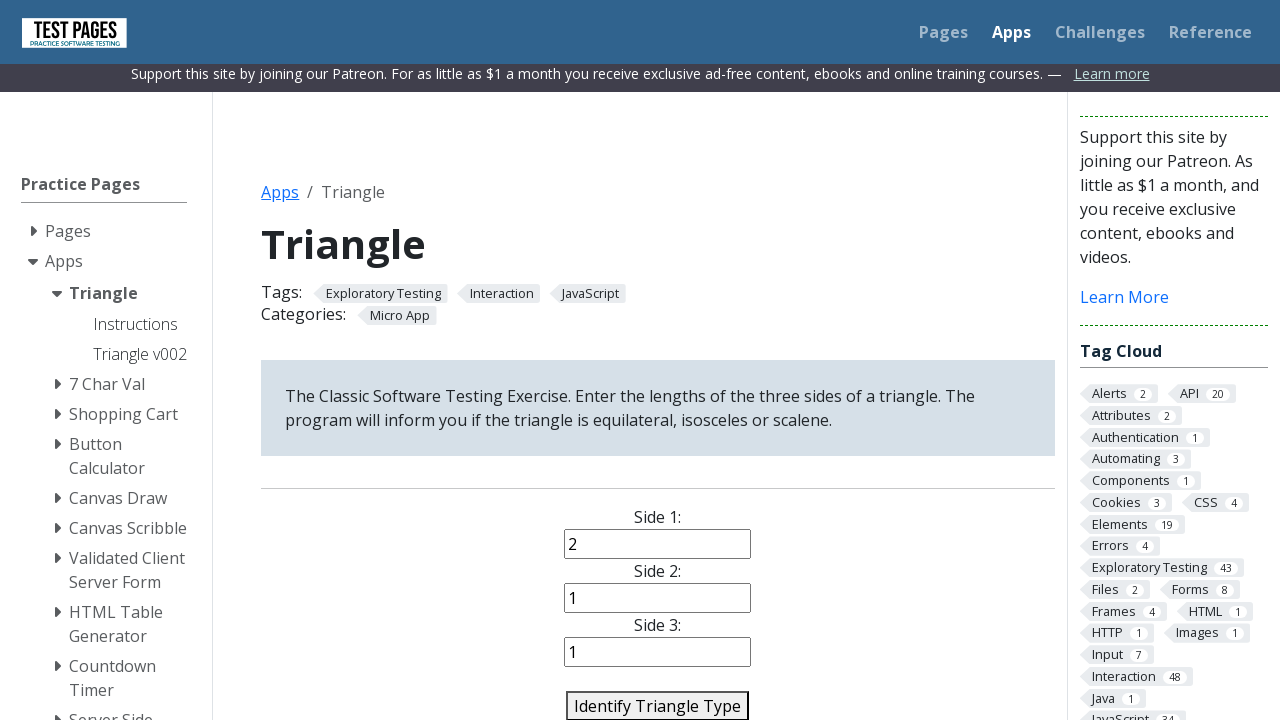